Tests a prompt dialog by clicking "Show Prompt" button, entering "ABC" as input, and verifying the entered value is displayed

Starting URL: https://test-with-me-app.vercel.app/learning/web-elements/alerts

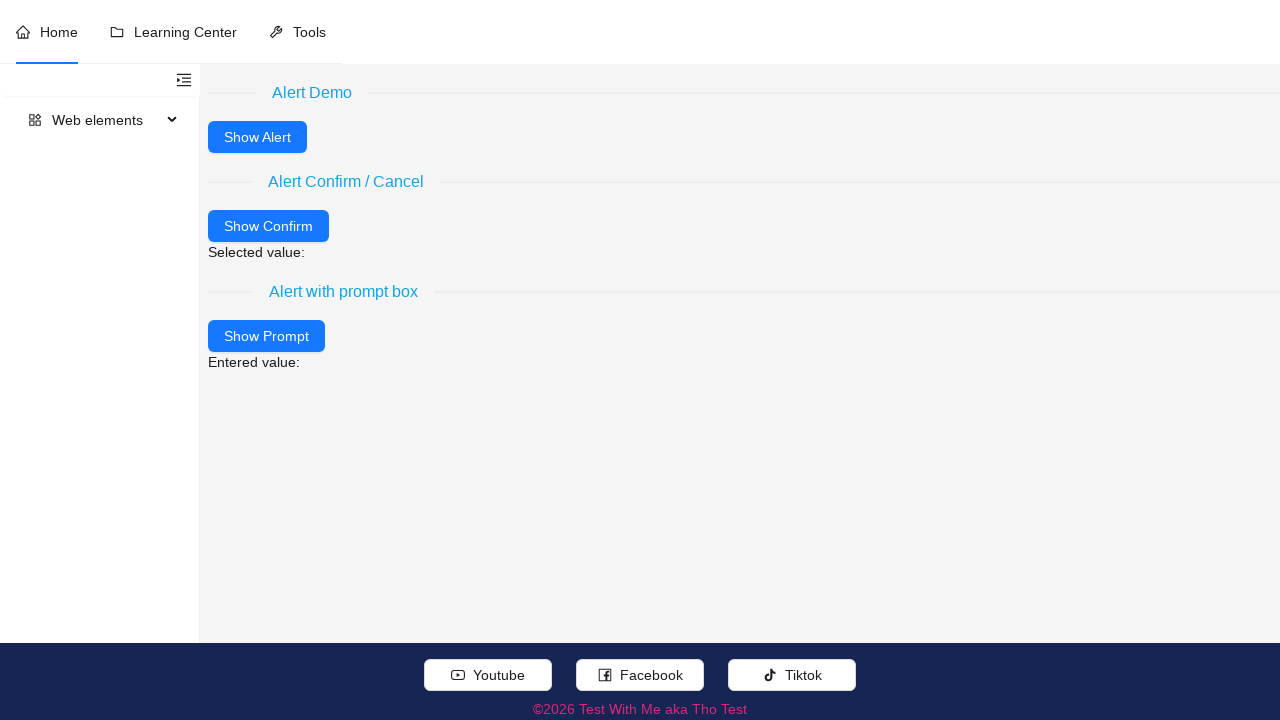

Set up dialog handler to accept prompt with input 'ABC'
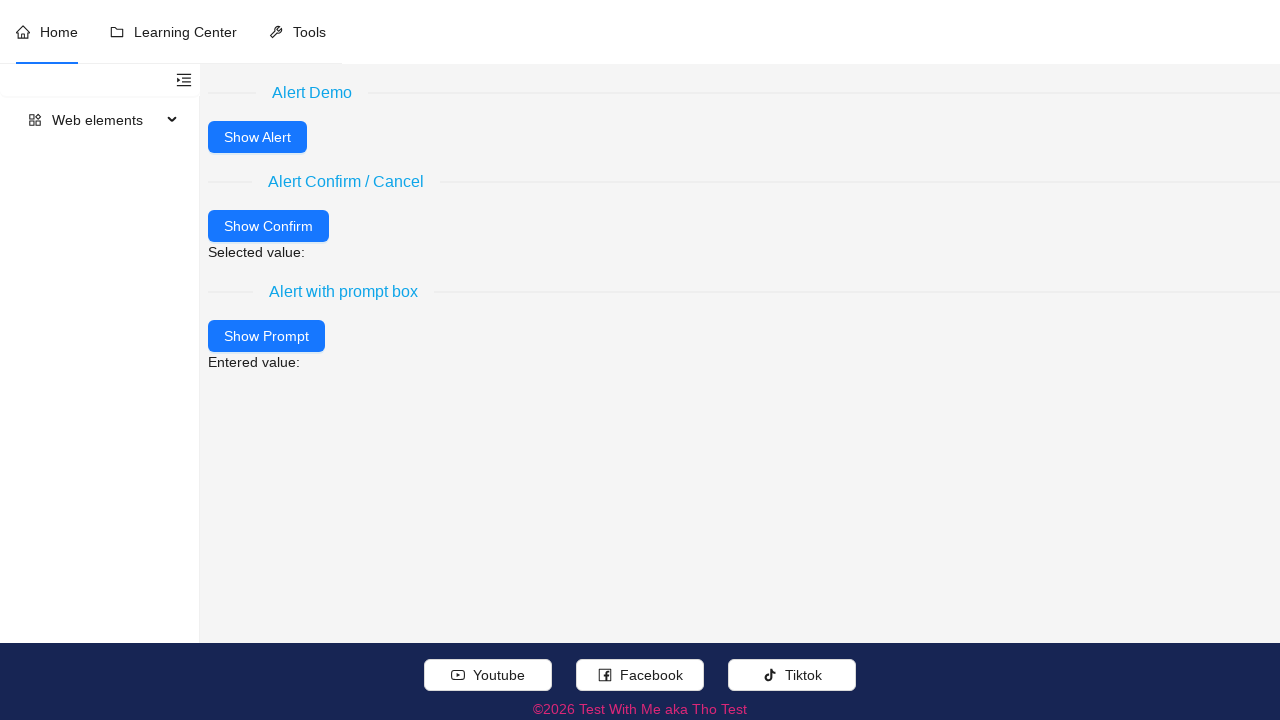

Clicked 'Show Prompt' button to trigger dialog at (266, 336) on xpath=//button[normalize-space() = 'Show Prompt']
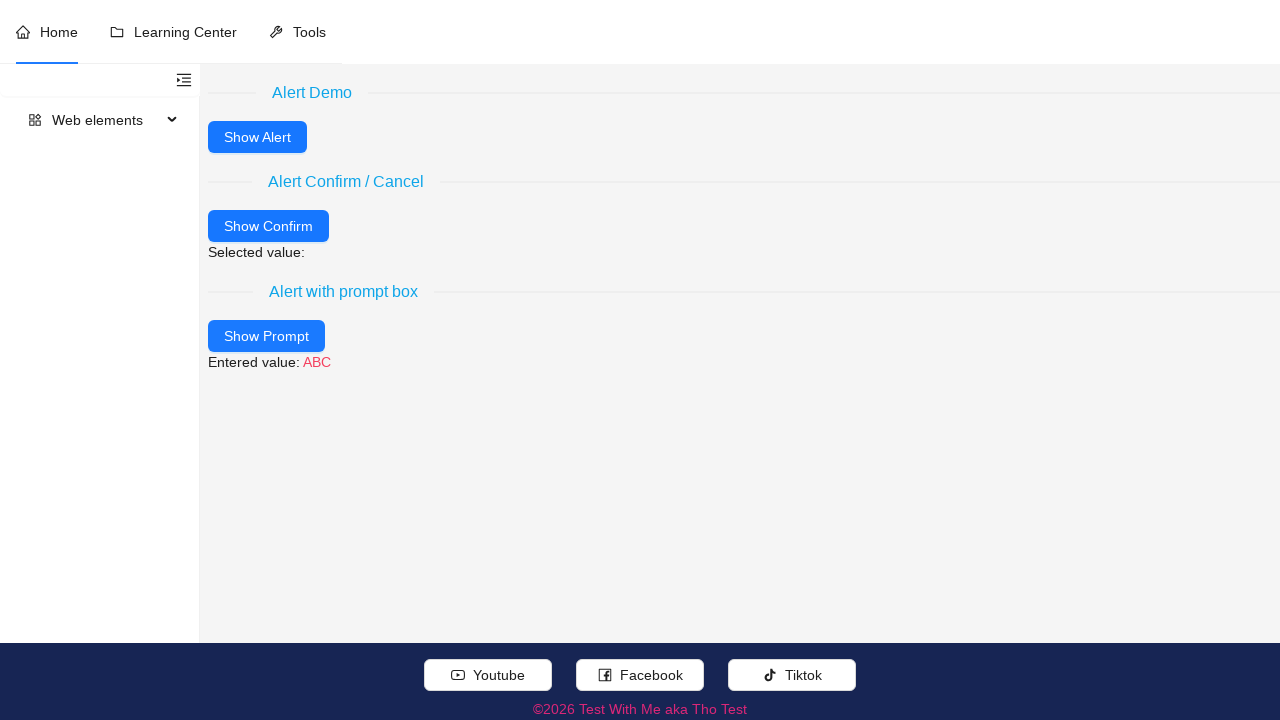

Verified that entered value 'ABC' is displayed correctly
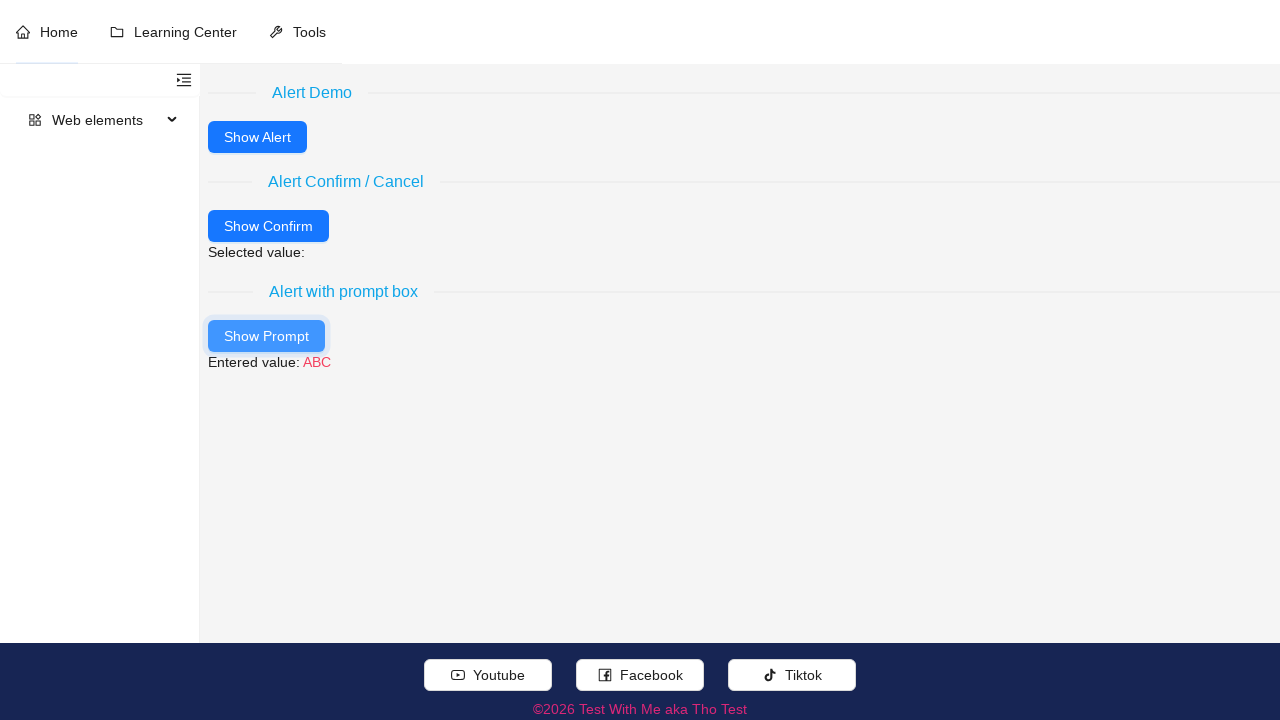

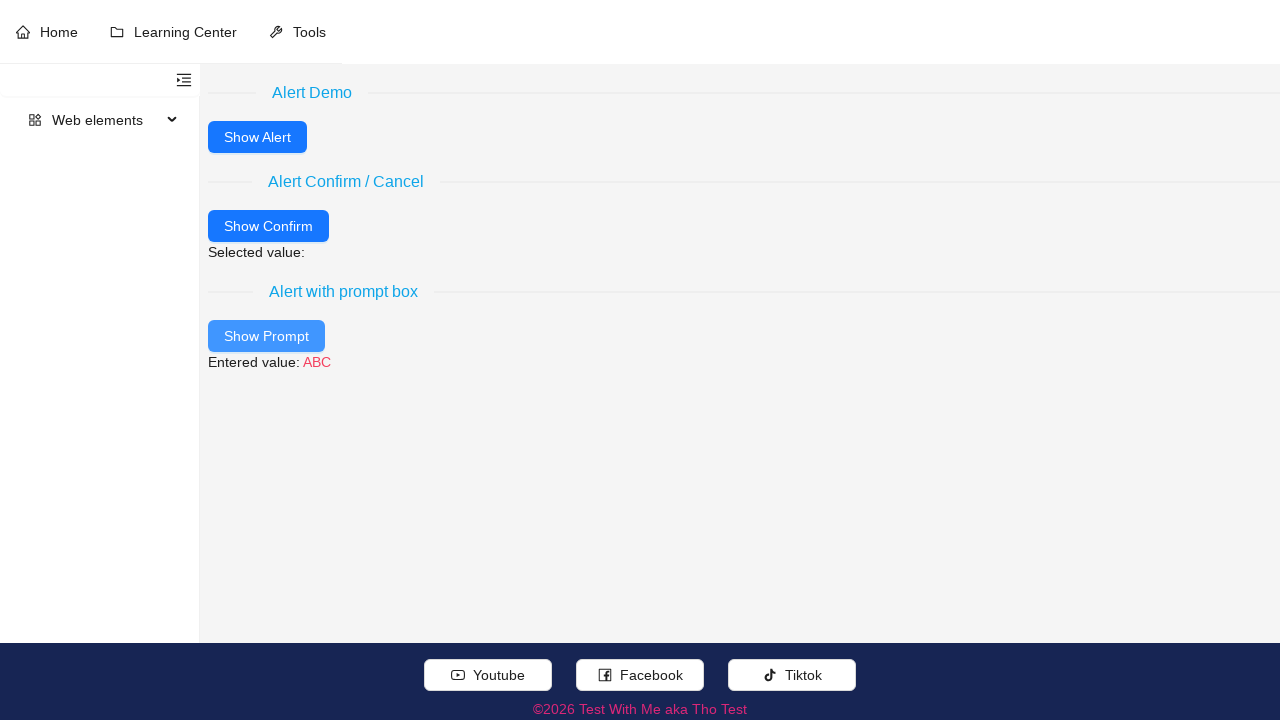